Solves a math captcha by extracting a value from an element attribute, calculating the result, and submitting the form with checkbox selections

Starting URL: http://suninjuly.github.io/get_attribute.html

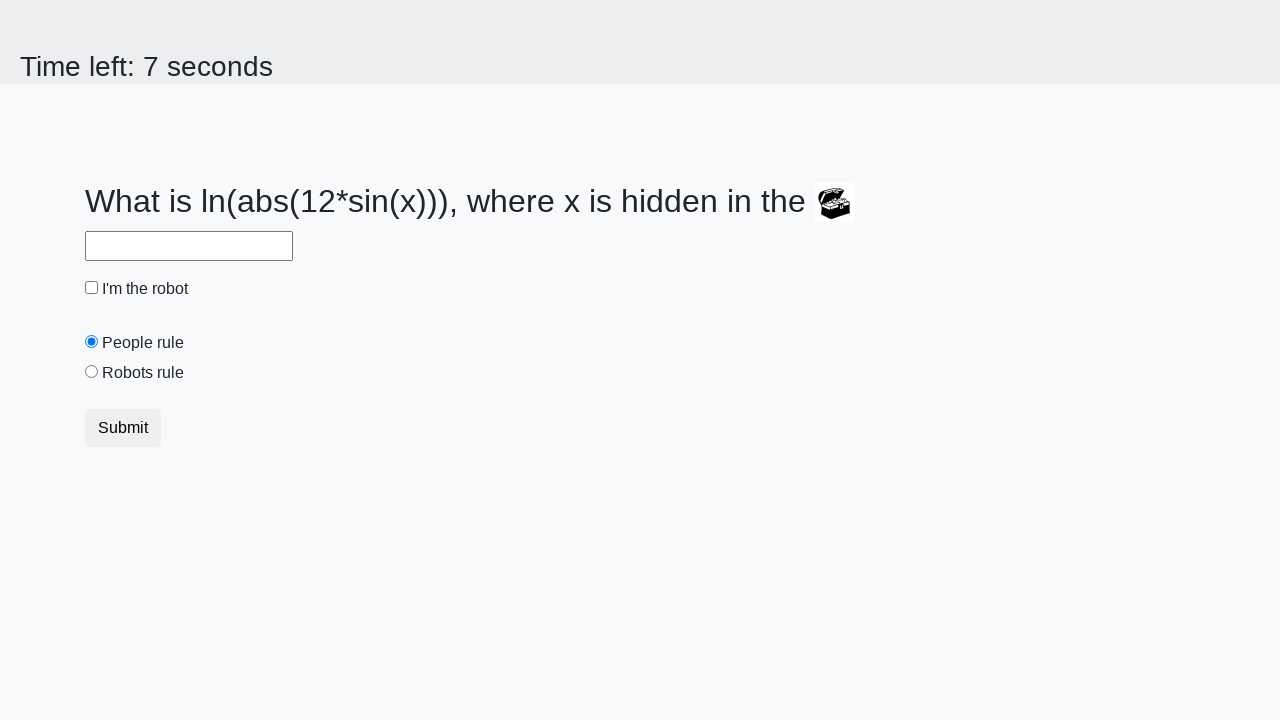

Located treasure element
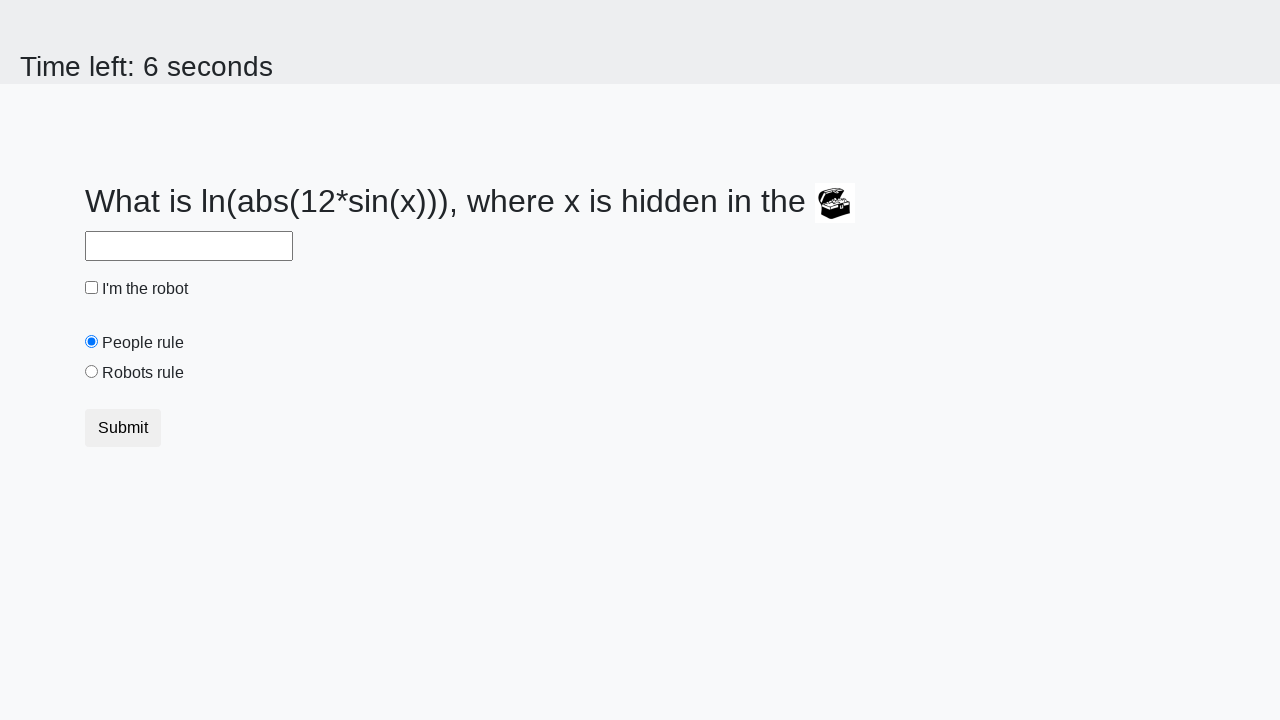

Extracted valuex attribute from treasure element: 505
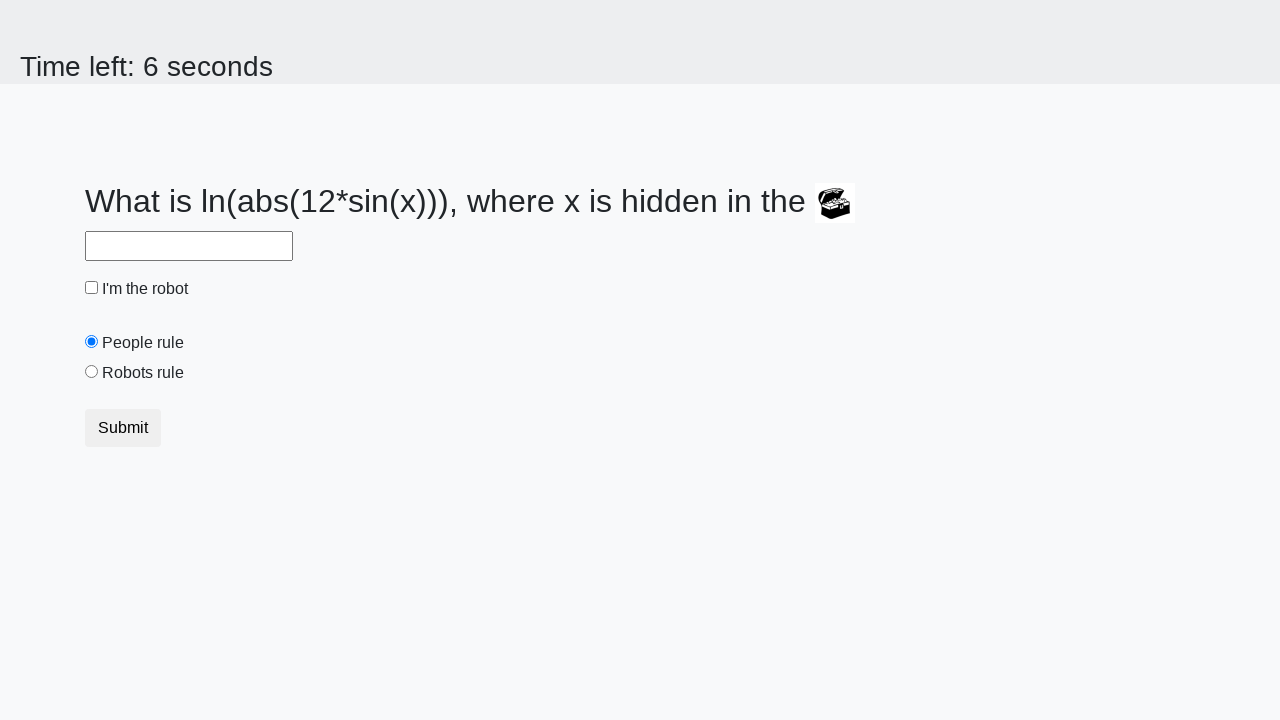

Calculated math captcha result: 2.1492315865170206
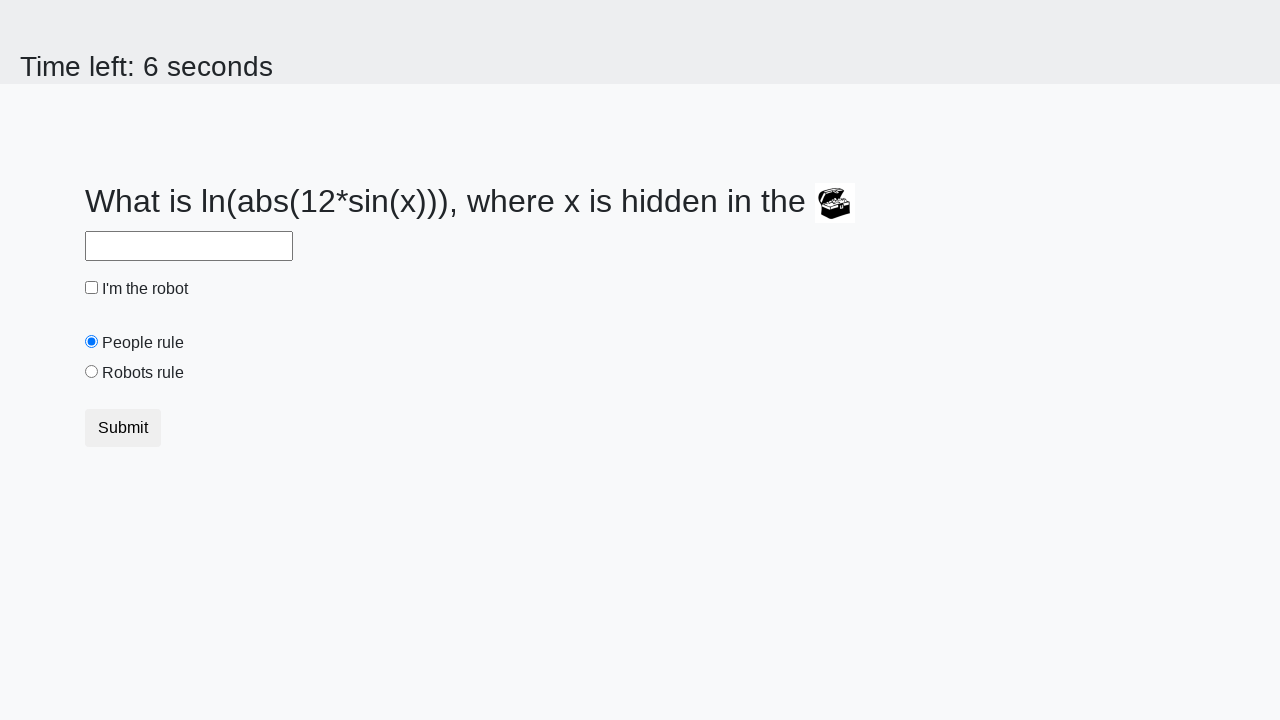

Filled answer field with calculated value: 2.1492315865170206 on #answer
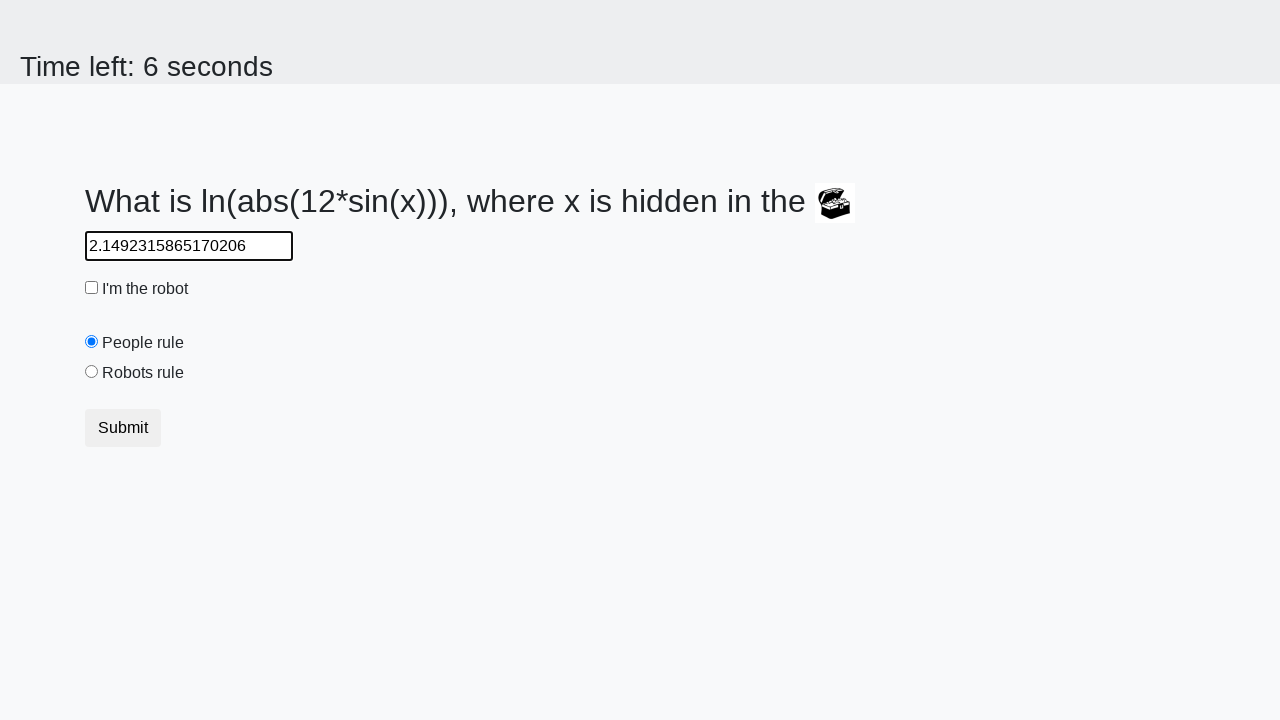

Clicked robot checkbox at (92, 288) on #robotCheckbox
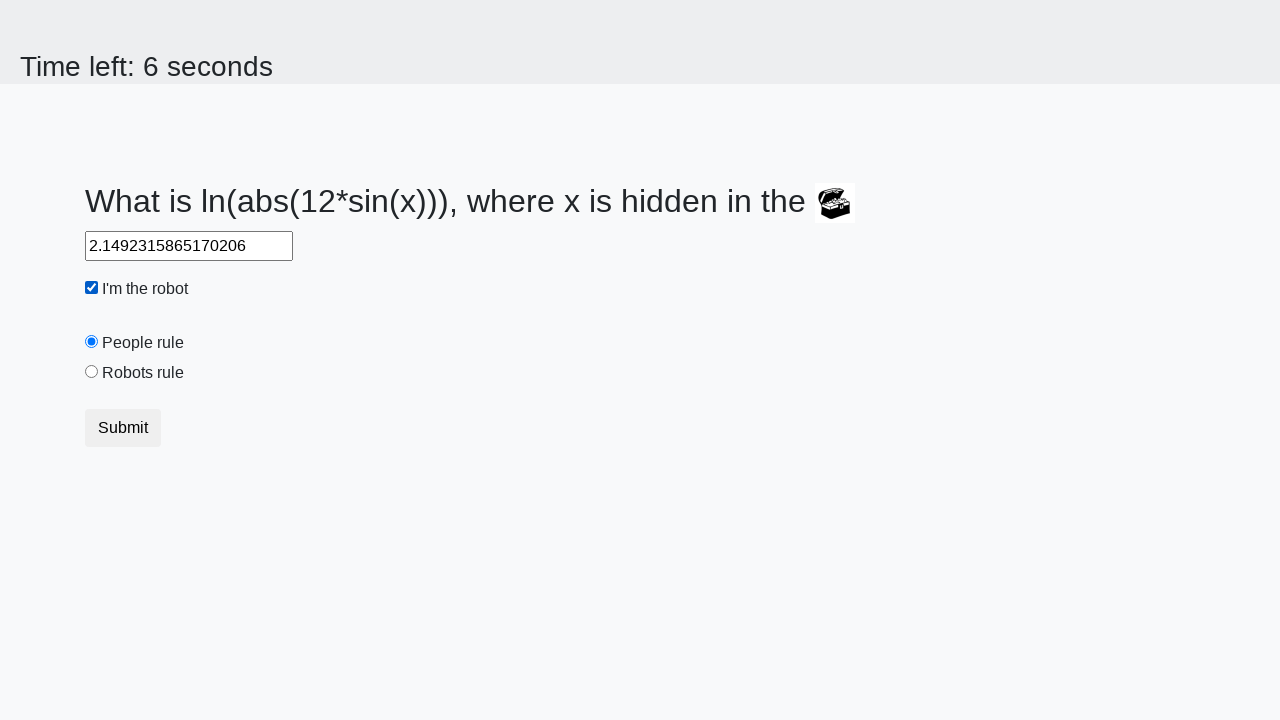

Clicked robots rule radio button at (92, 372) on #robotsRule
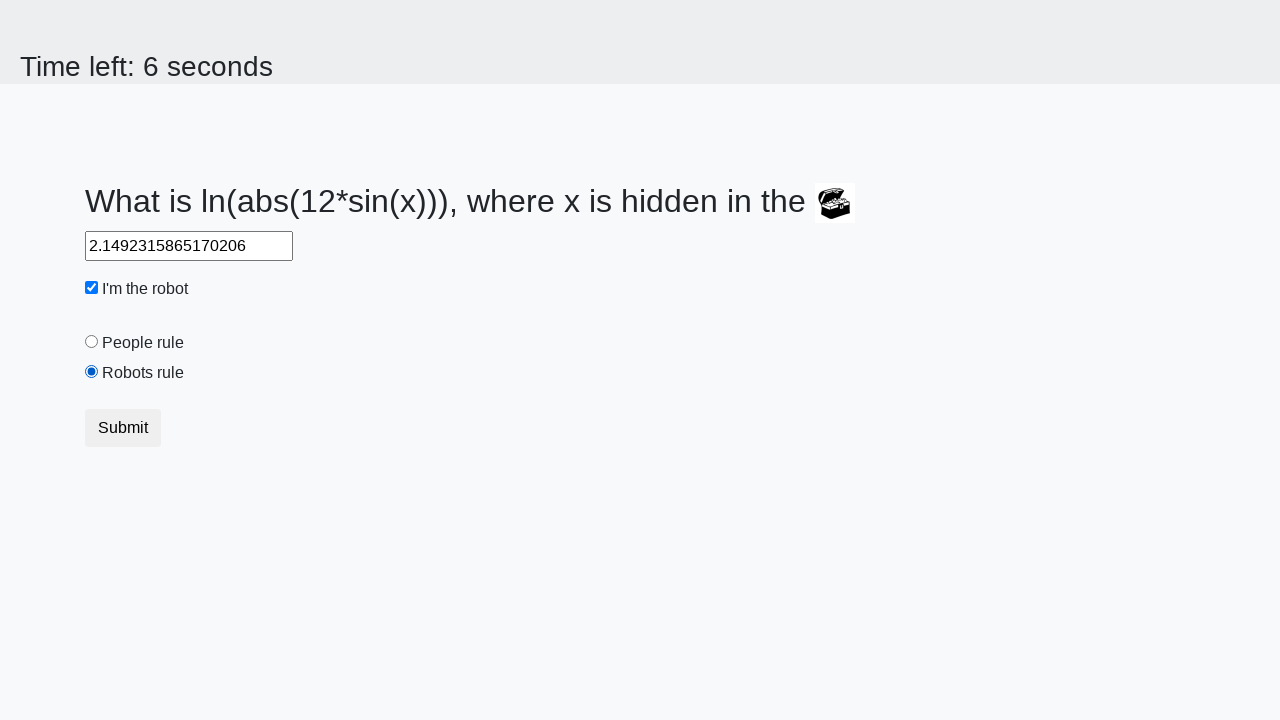

Clicked submit button to complete form at (123, 428) on [type=submit]
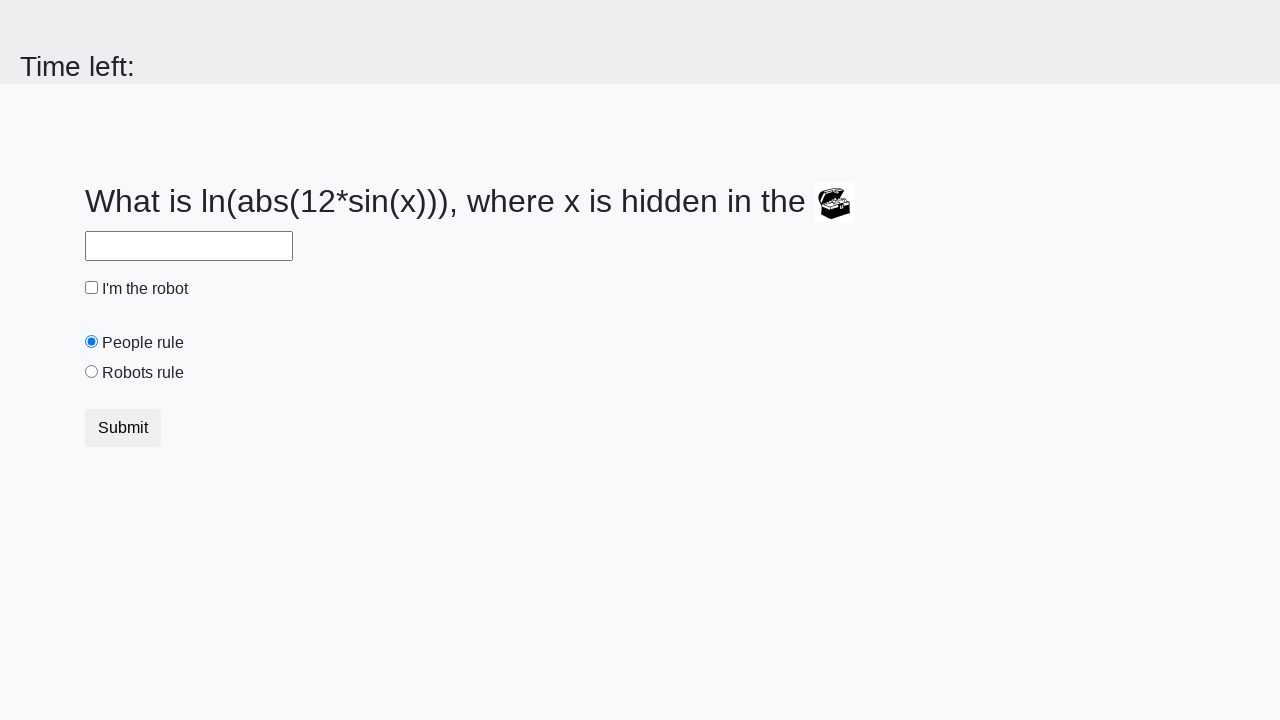

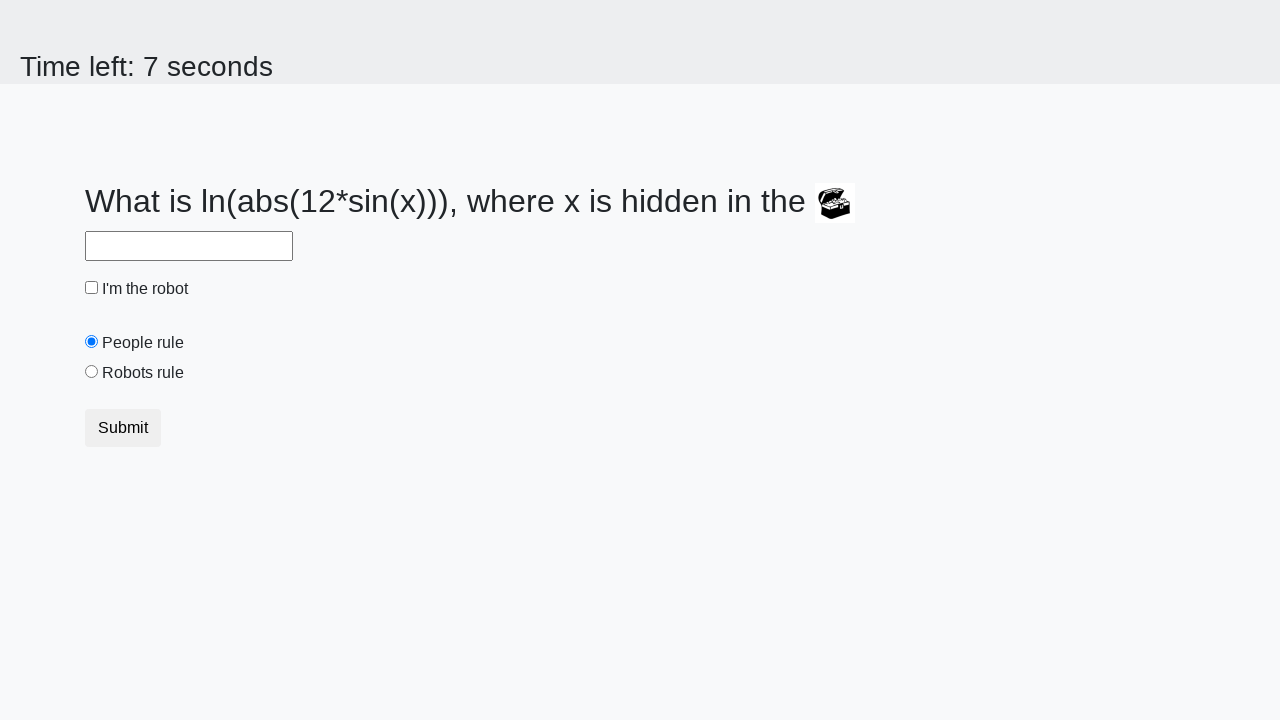